Tests sorting the Due column in ascending order on the second table using semantic class selectors for better cross-browser compatibility.

Starting URL: http://the-internet.herokuapp.com/tables

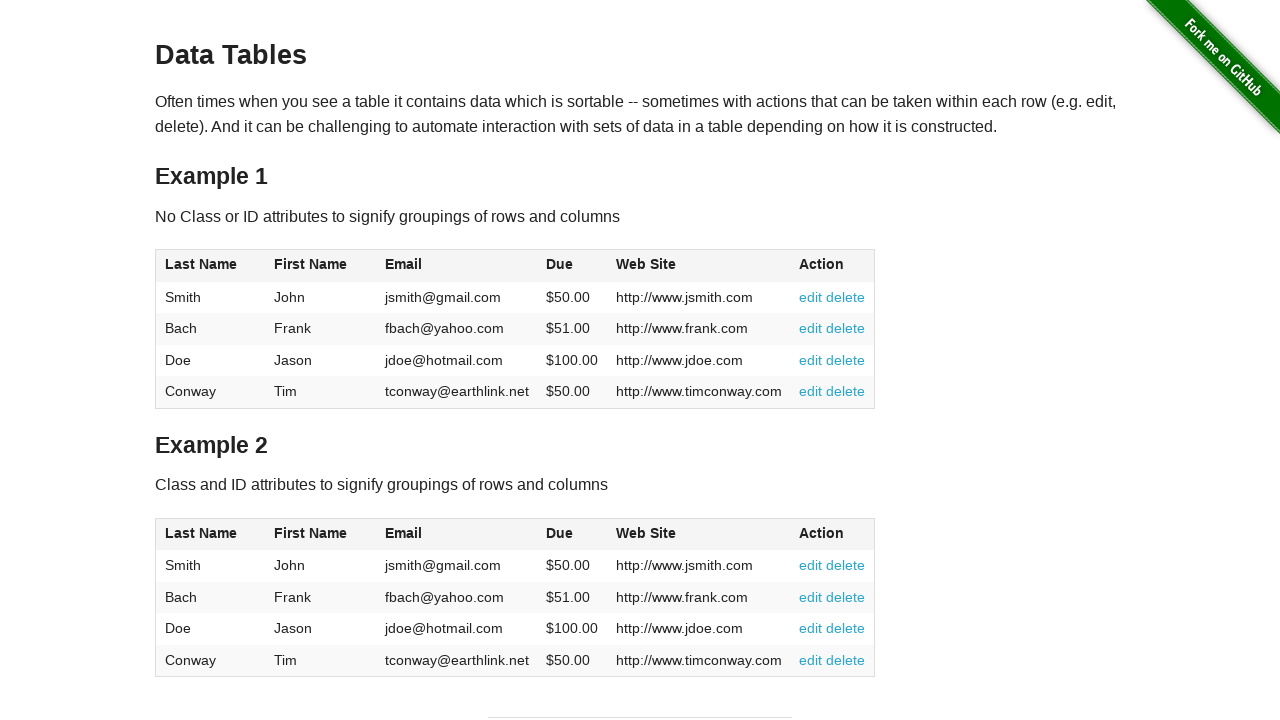

Waited for Due column header in table2 to be available
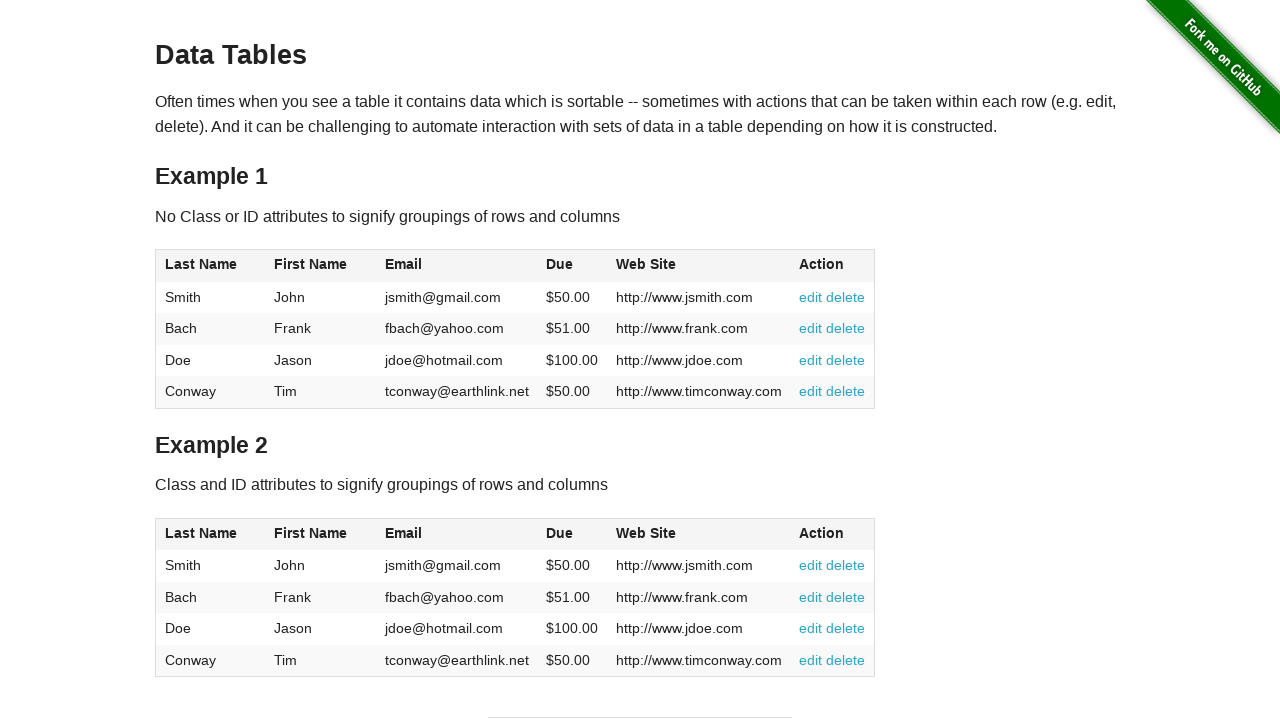

Clicked Due column header to sort in ascending order at (560, 533) on #table2 thead .dues
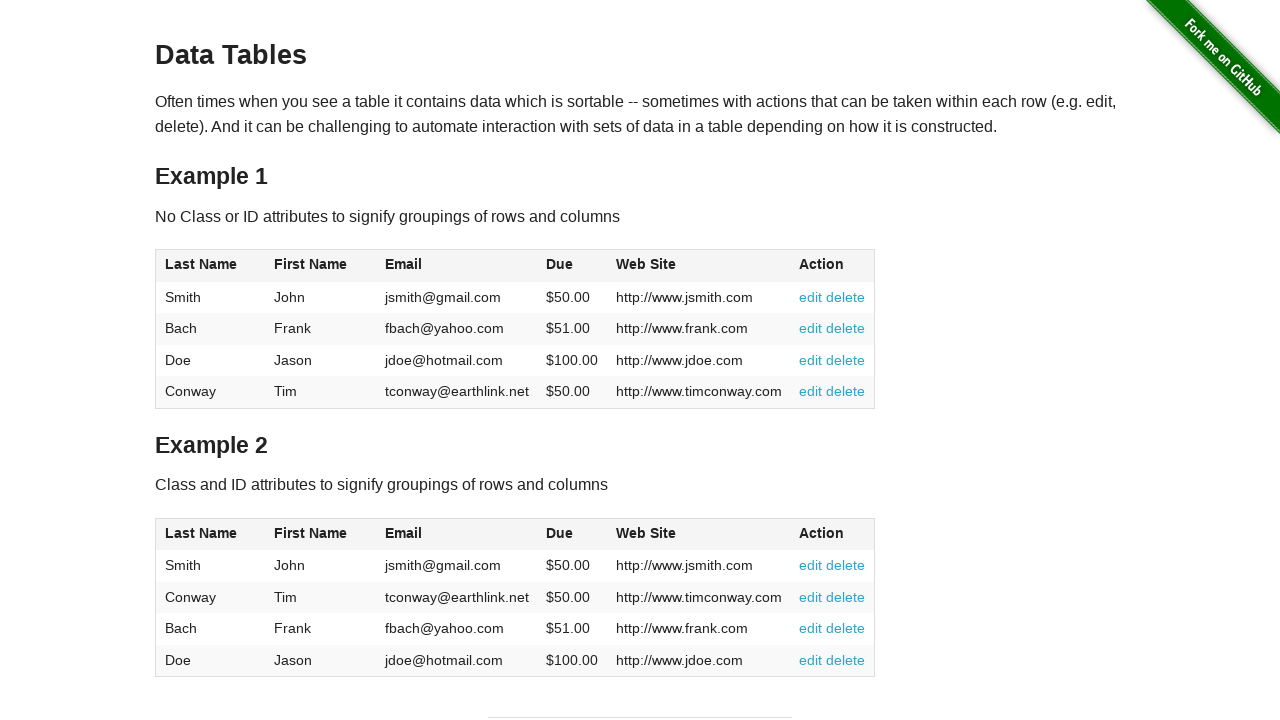

Table sorted and Due column values loaded
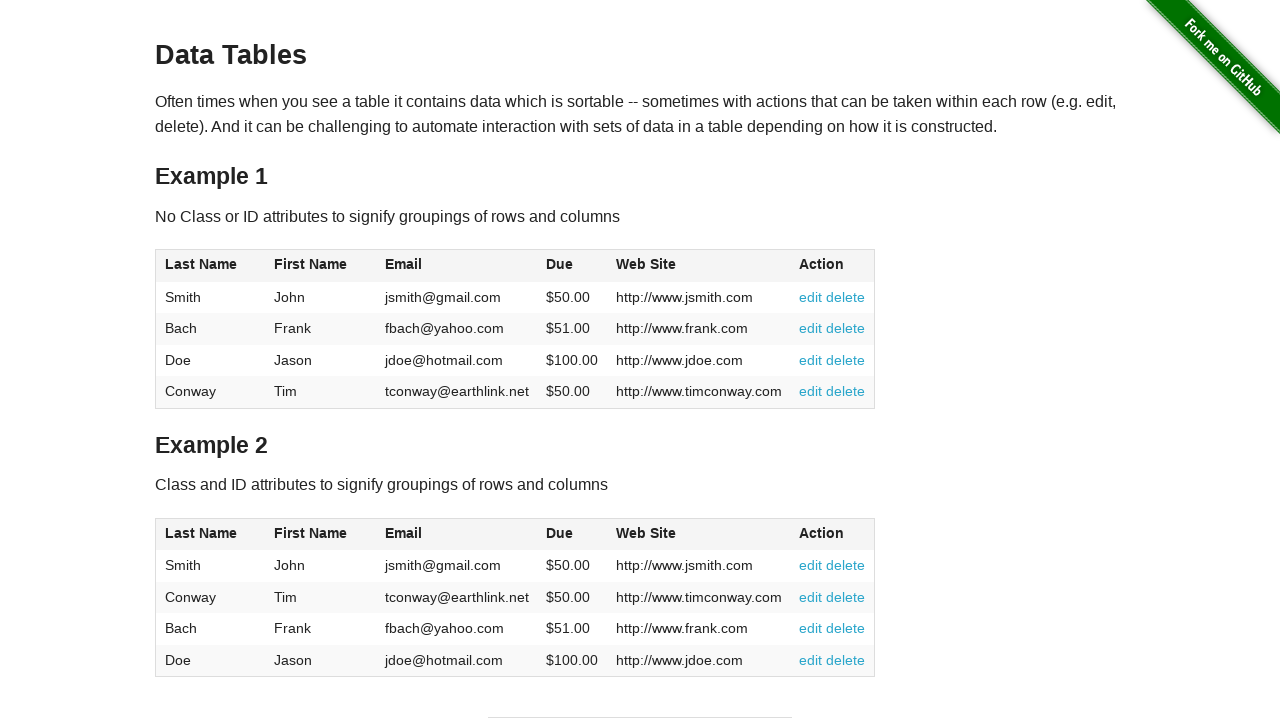

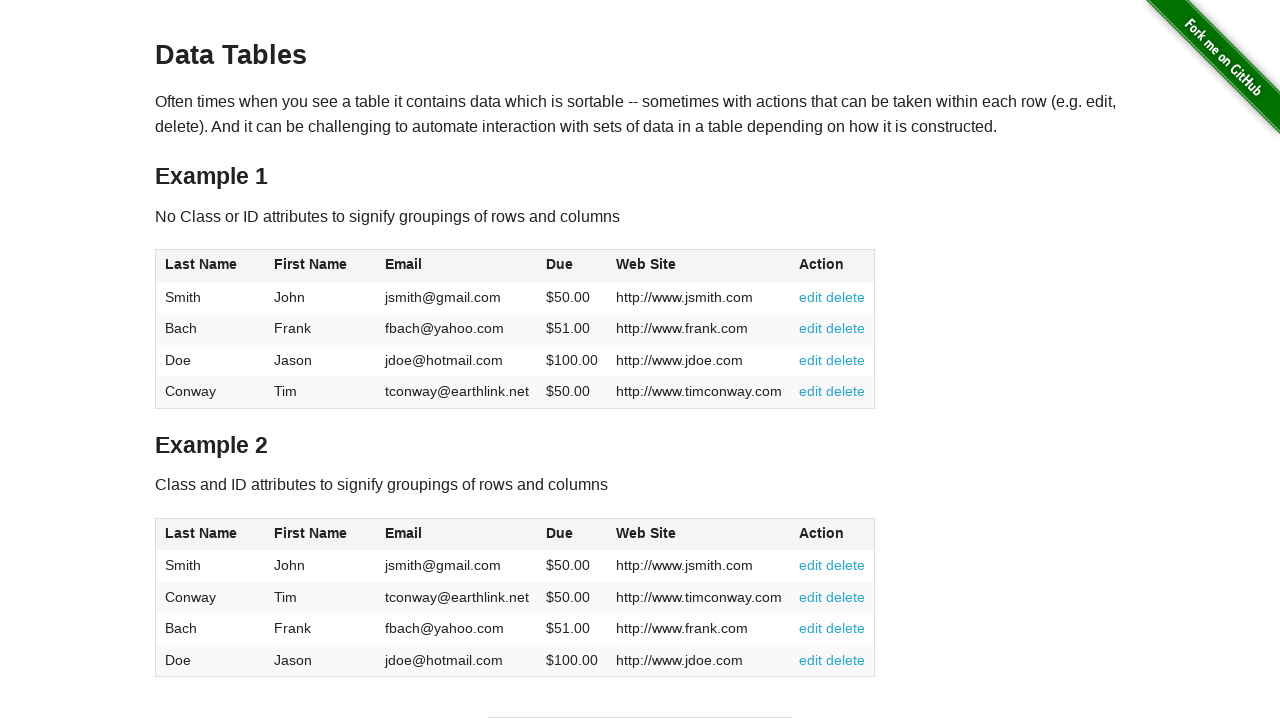